Navigates to youtube.com and verifies that the URL contains "youtube"

Starting URL: https://www.youtube.com

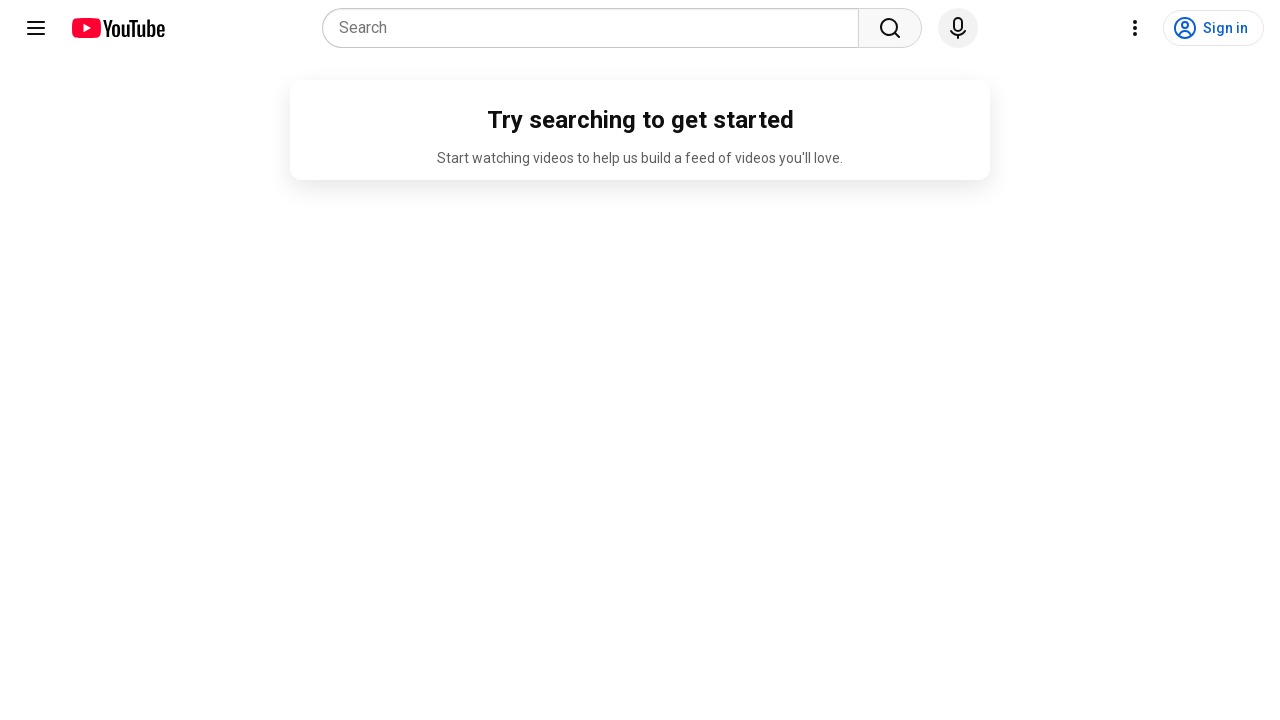

Navigated to https://www.youtube.com
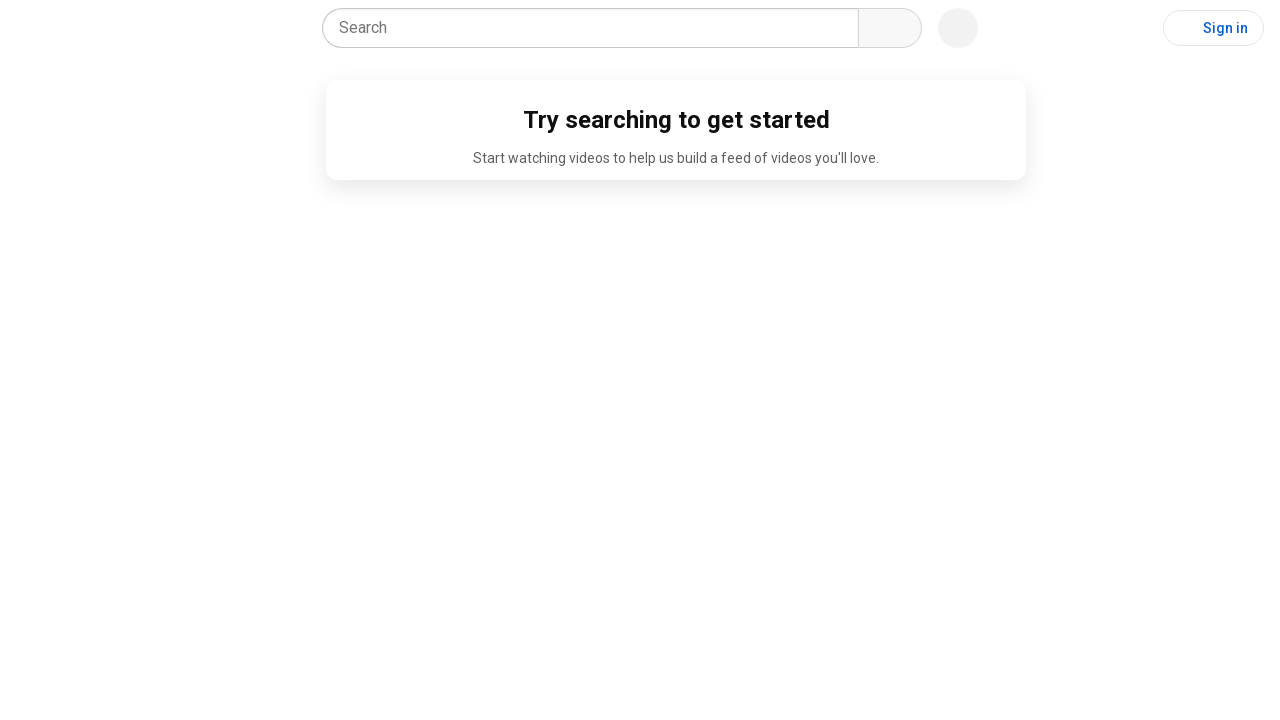

Retrieved current page URL
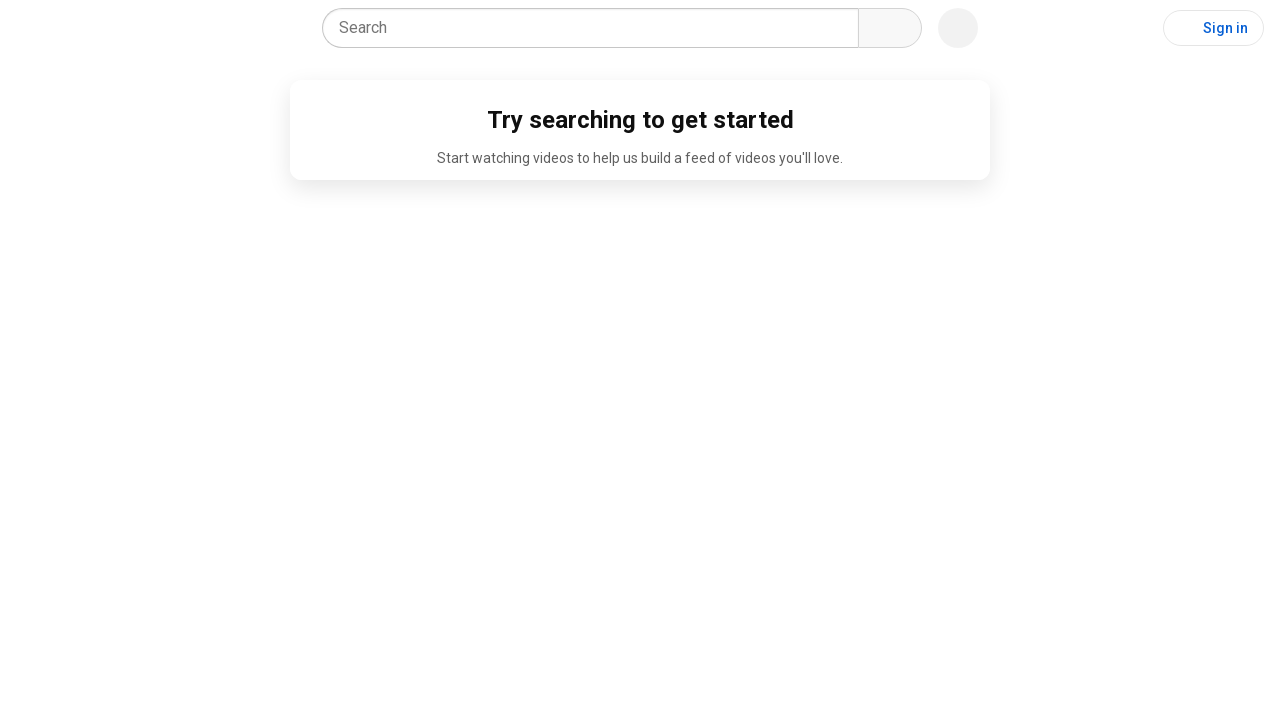

Set expected text to 'youtube'
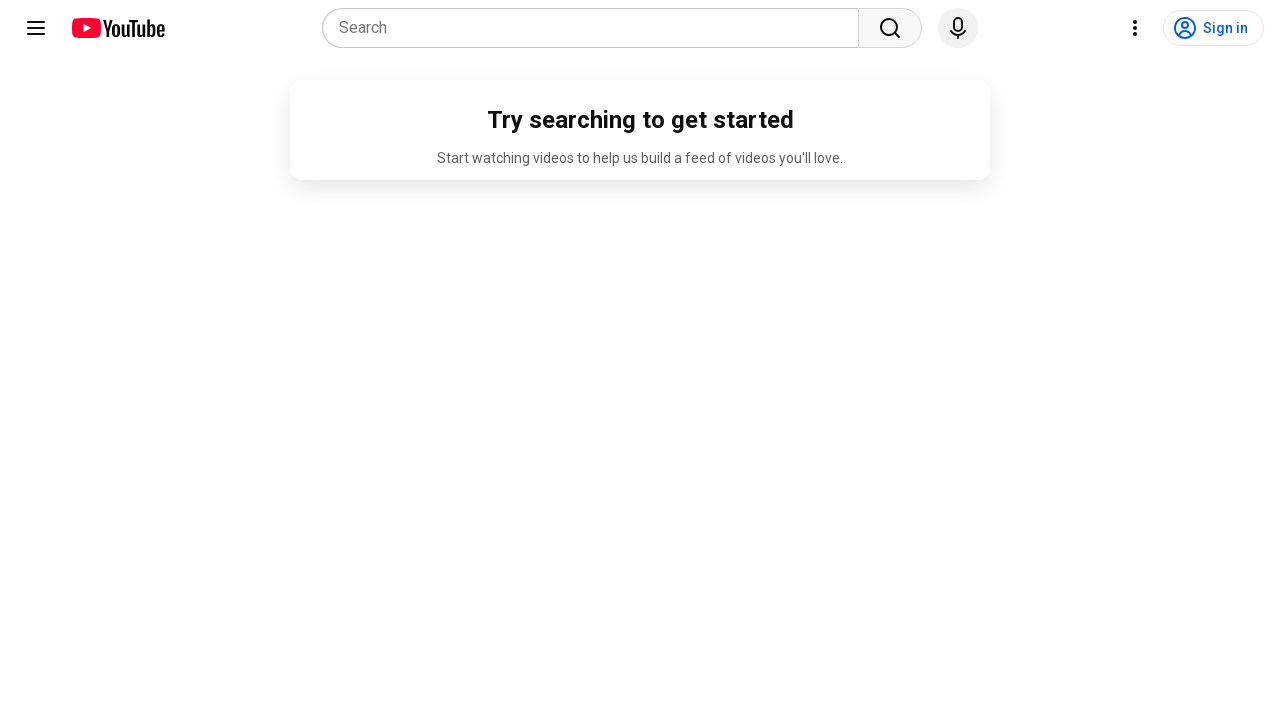

Verified that URL contains 'youtube'
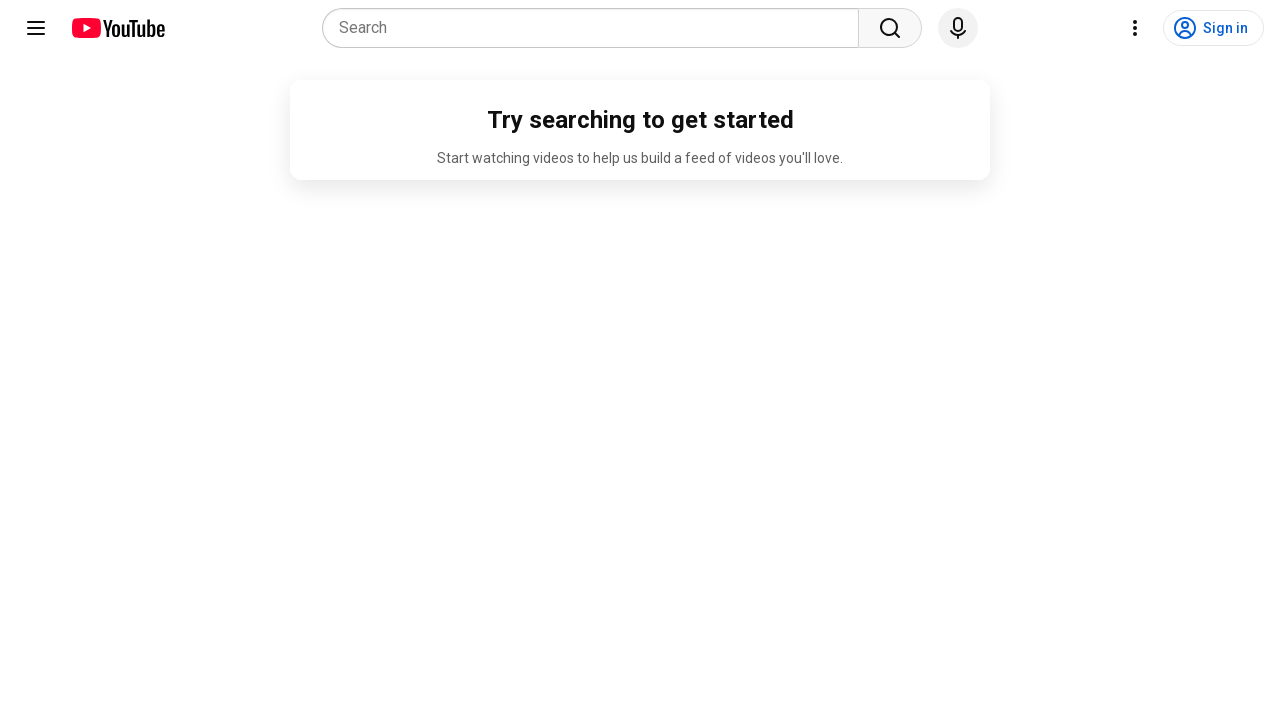

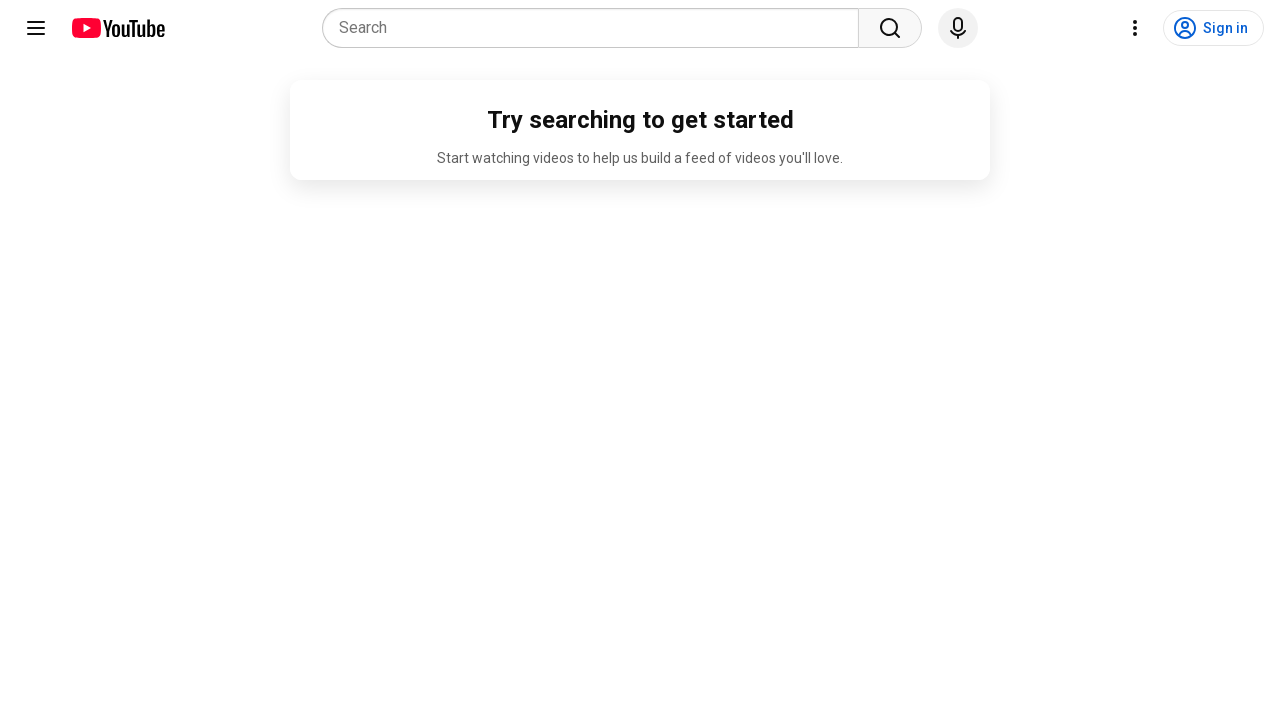